Tests the search input functionality by setting a value, adding more text, and verifying the combined input

Starting URL: https://v5.webdriver.io/docs/api.html

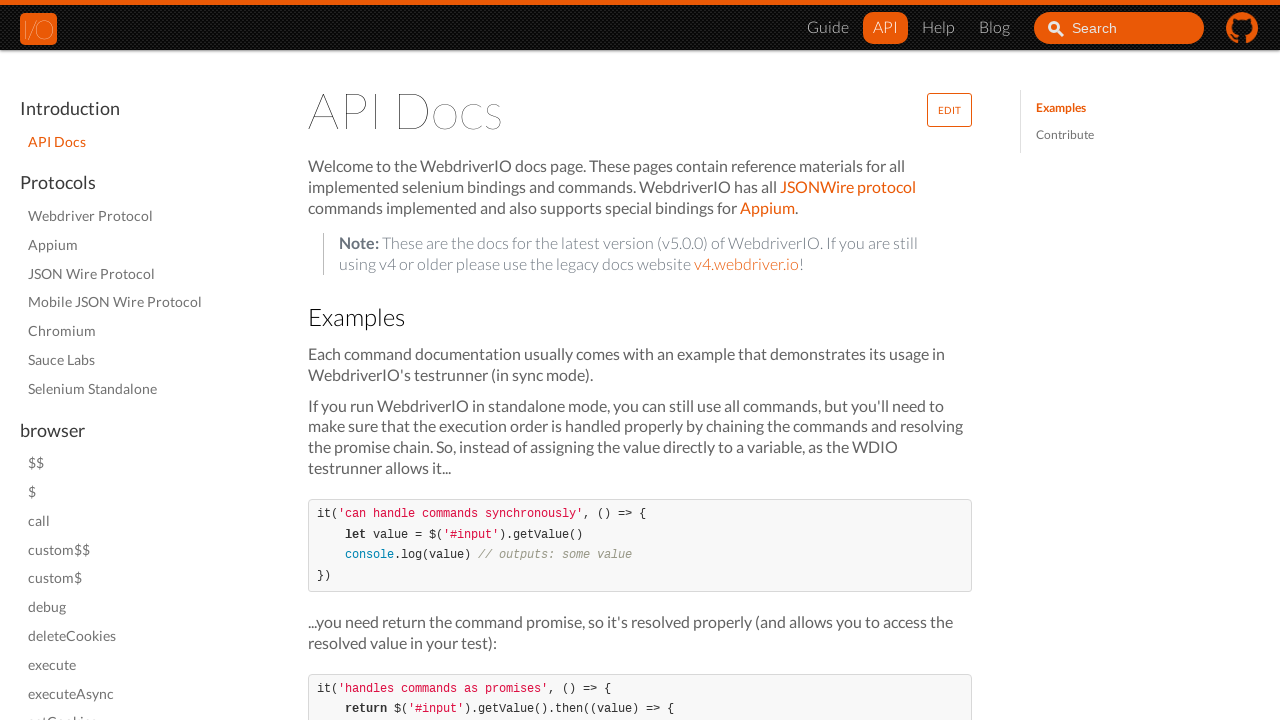

Filled search input with 'test is ' on #search_input_react
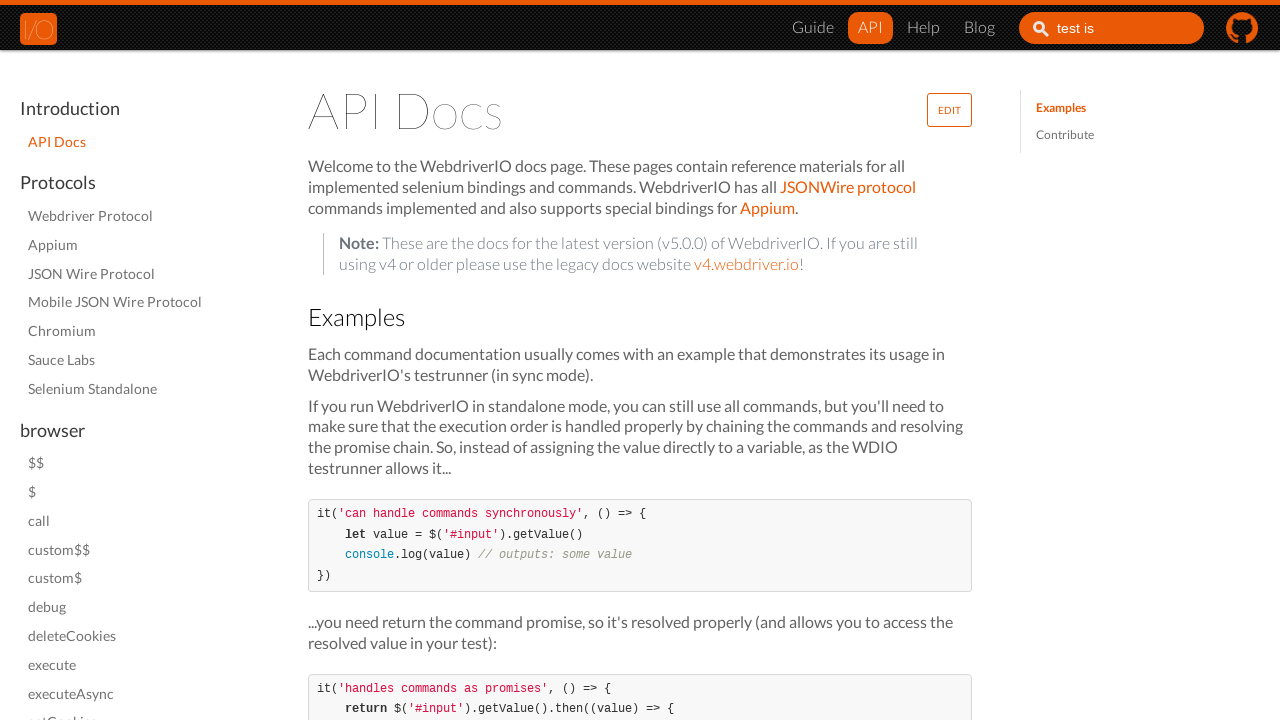

Pressed 'DONE!' sequentially into search input
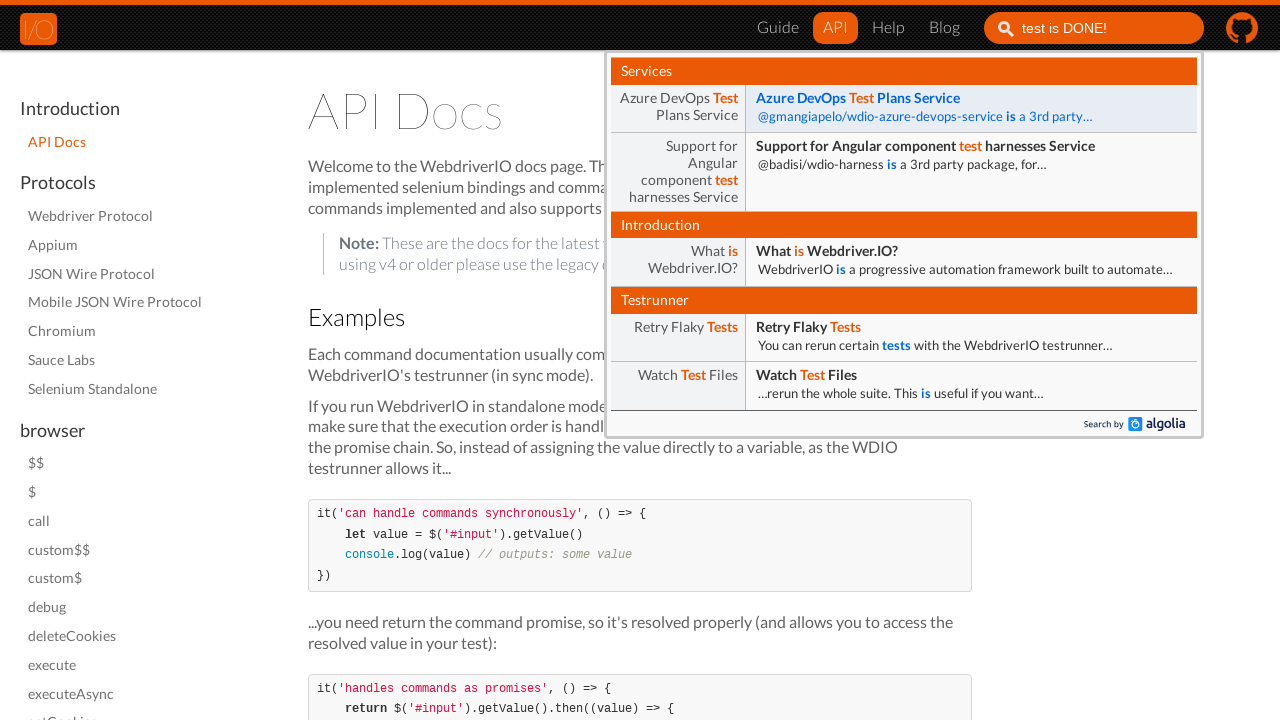

Verified search input contains combined value 'test is DONE!'
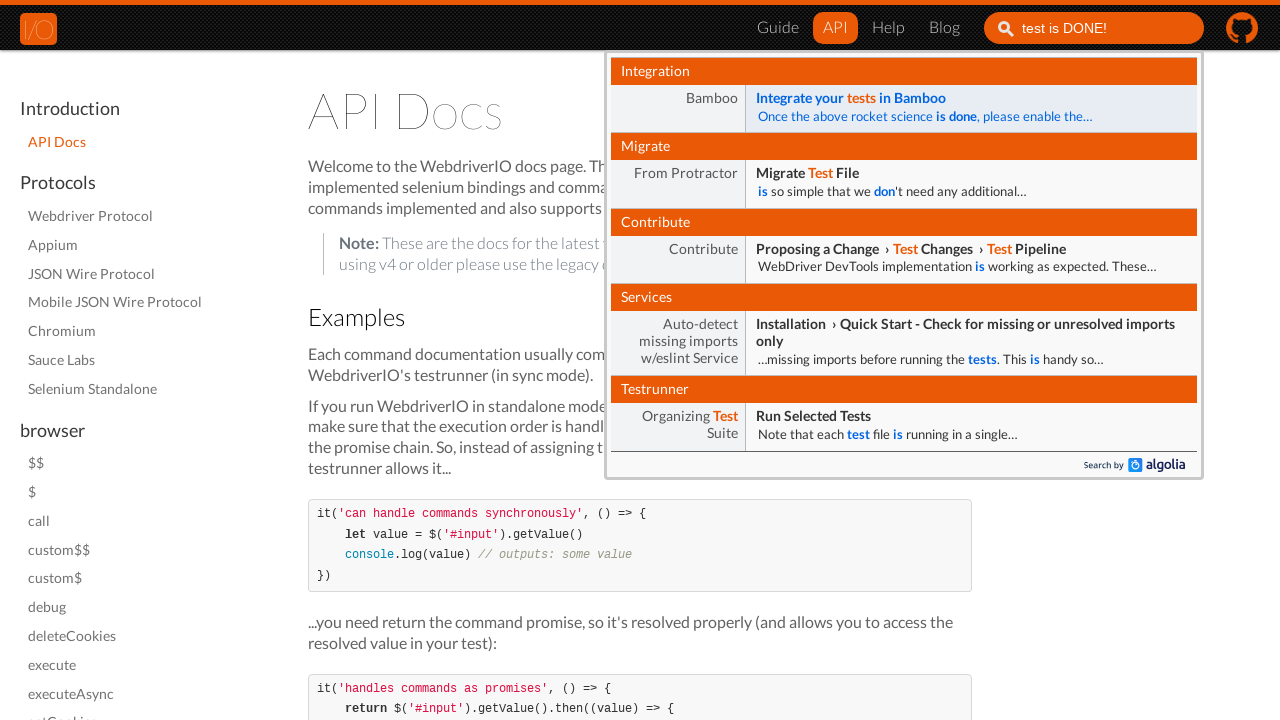

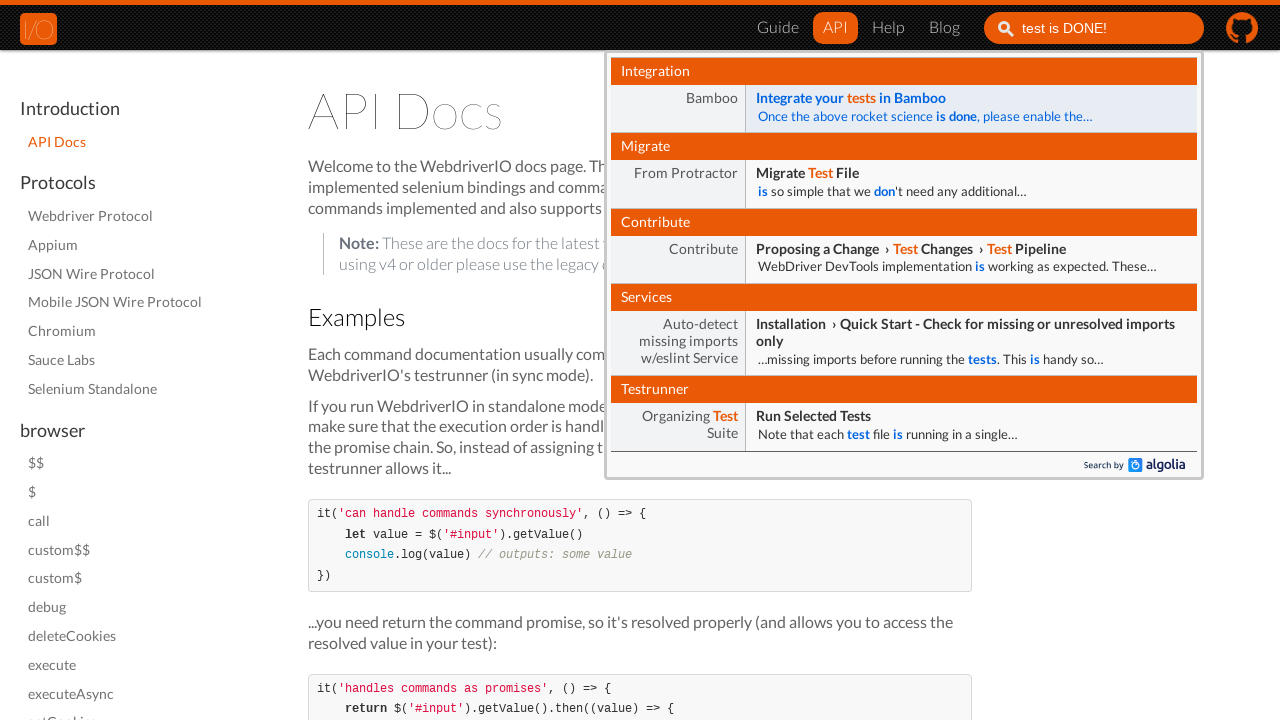